Tests file download functionality by clicking a download button on the page

Starting URL: https://www.leafground.com/file.xhtml

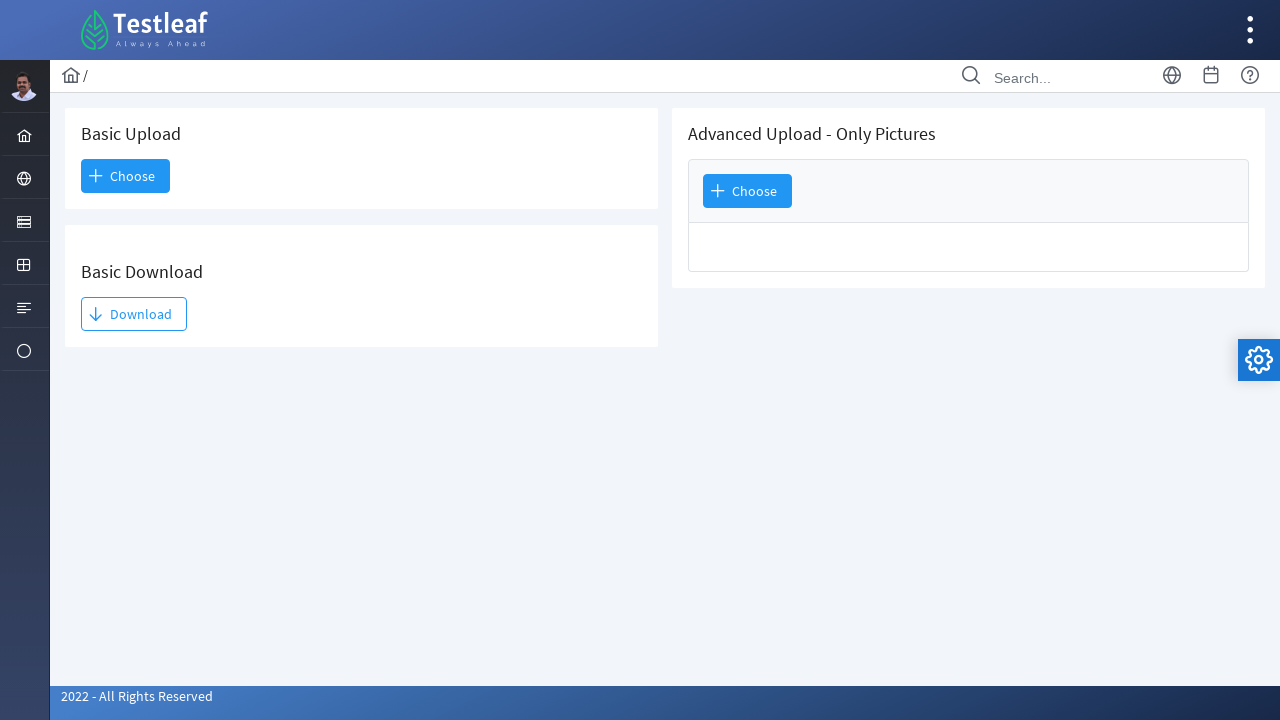

Clicked download button to initiate file download at (134, 314) on #j_idt93\:j_idt95
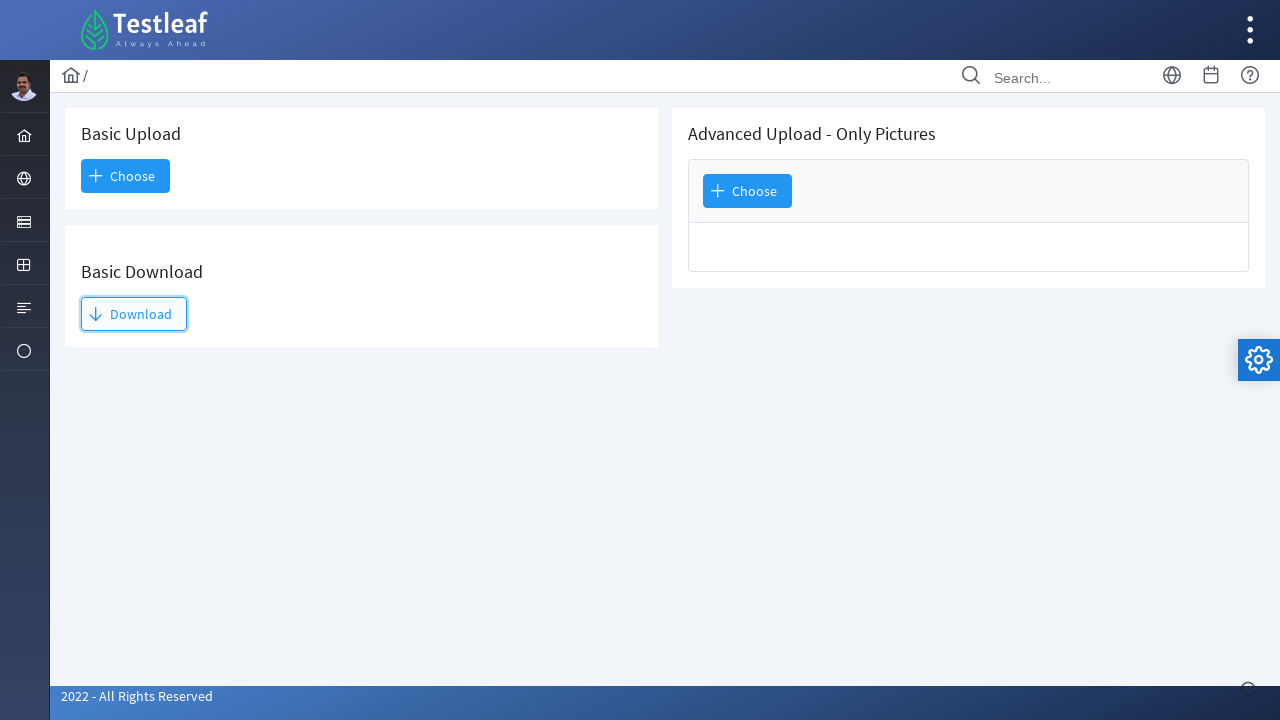

Waited 3 seconds for download to start
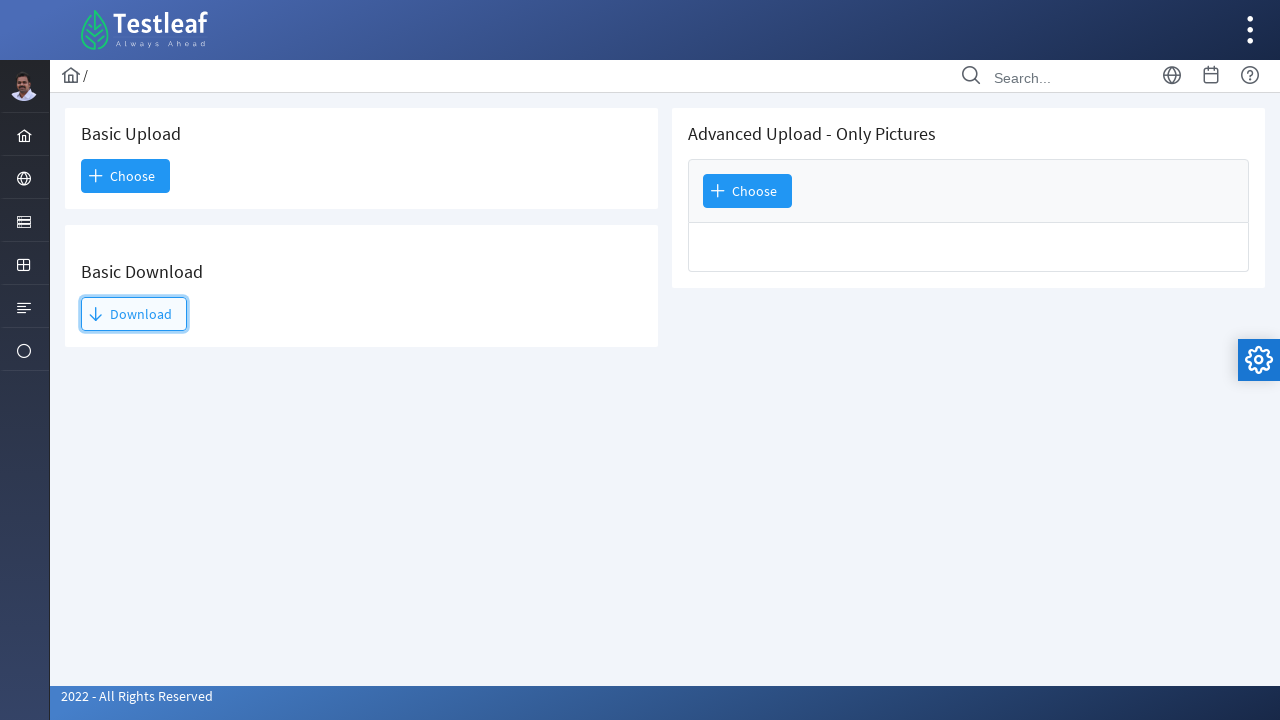

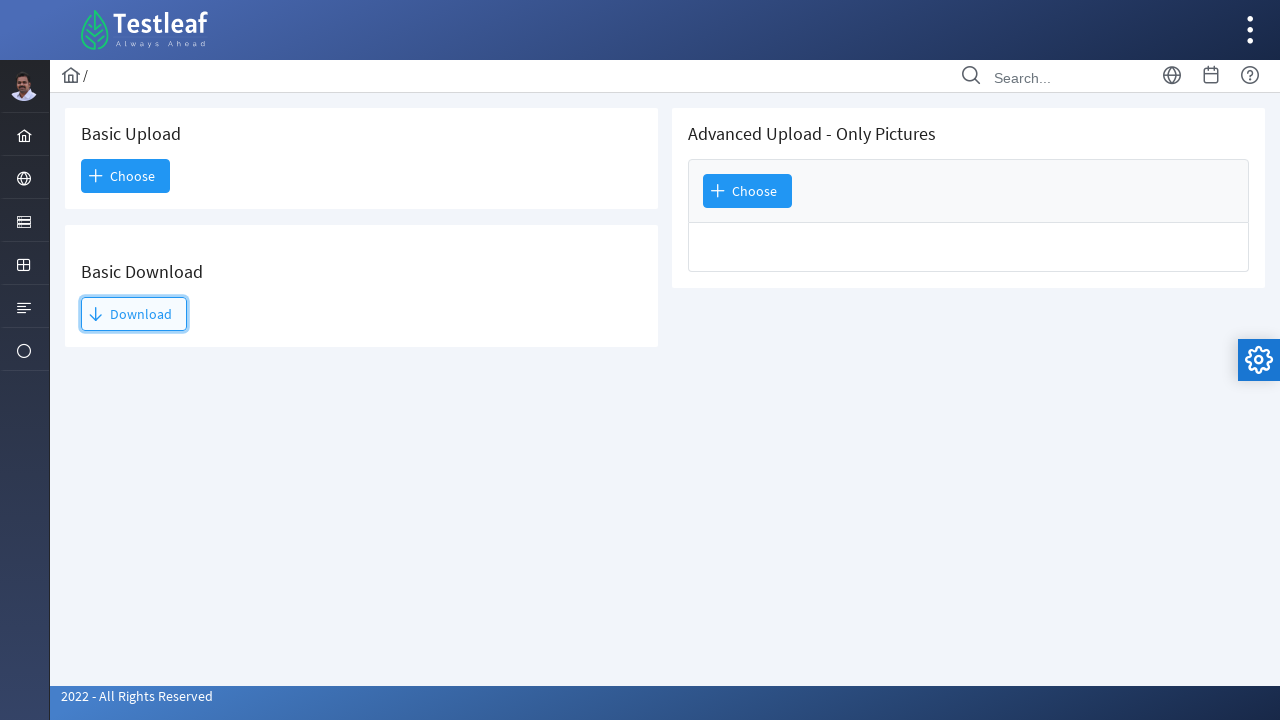